Tests navigation to a new page by loading the initial page and then navigating to a different URL

Starting URL: https://devqa.io/

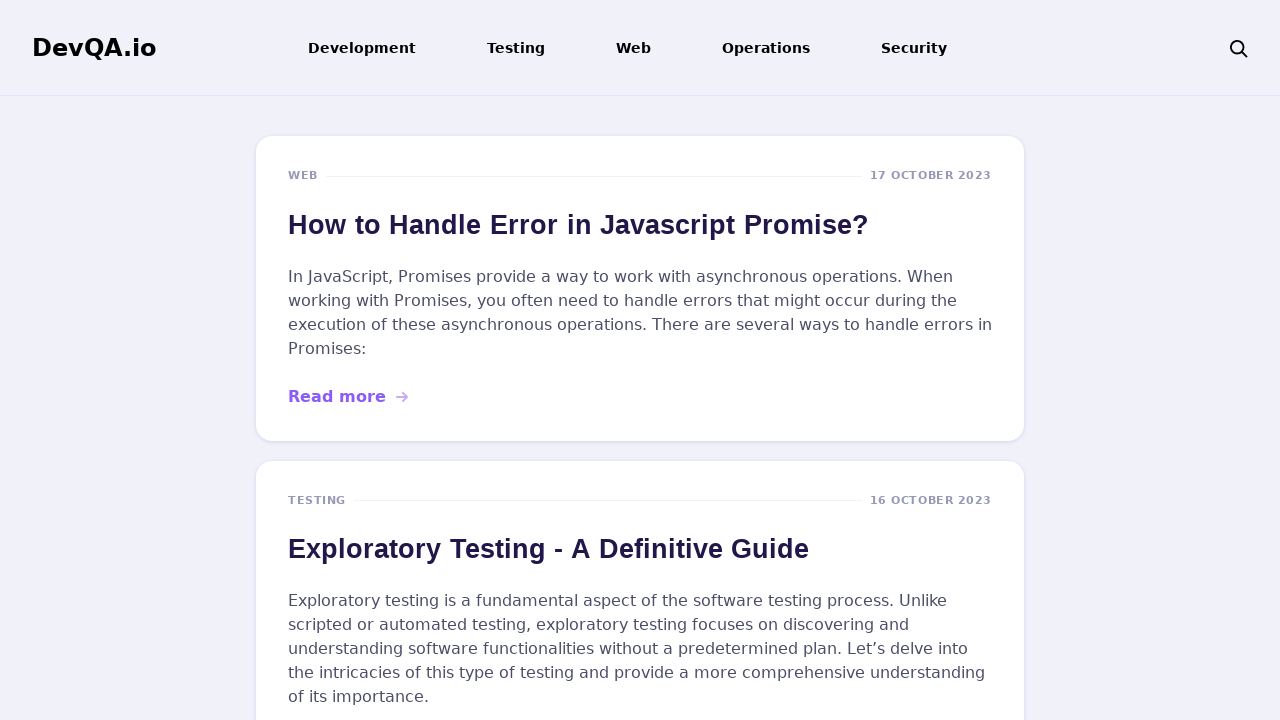

Waited 3 seconds for initial page load
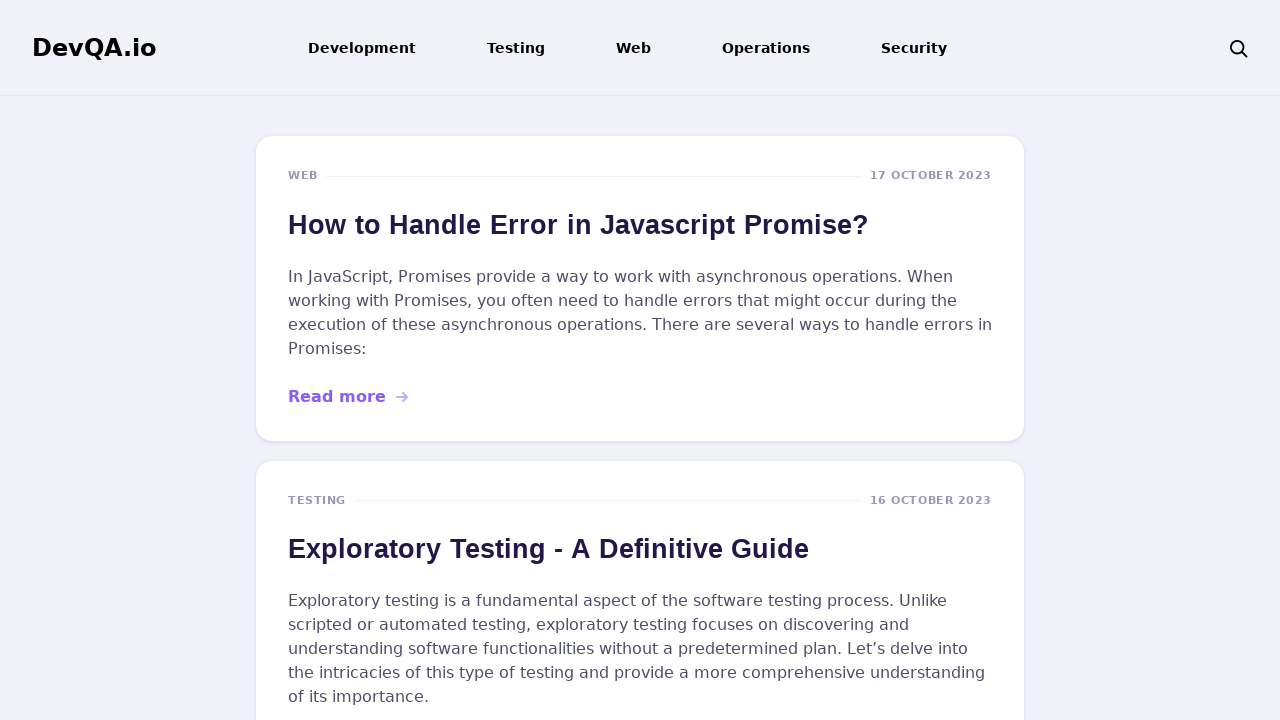

Navigated to https://devqa.io/tag/qa/
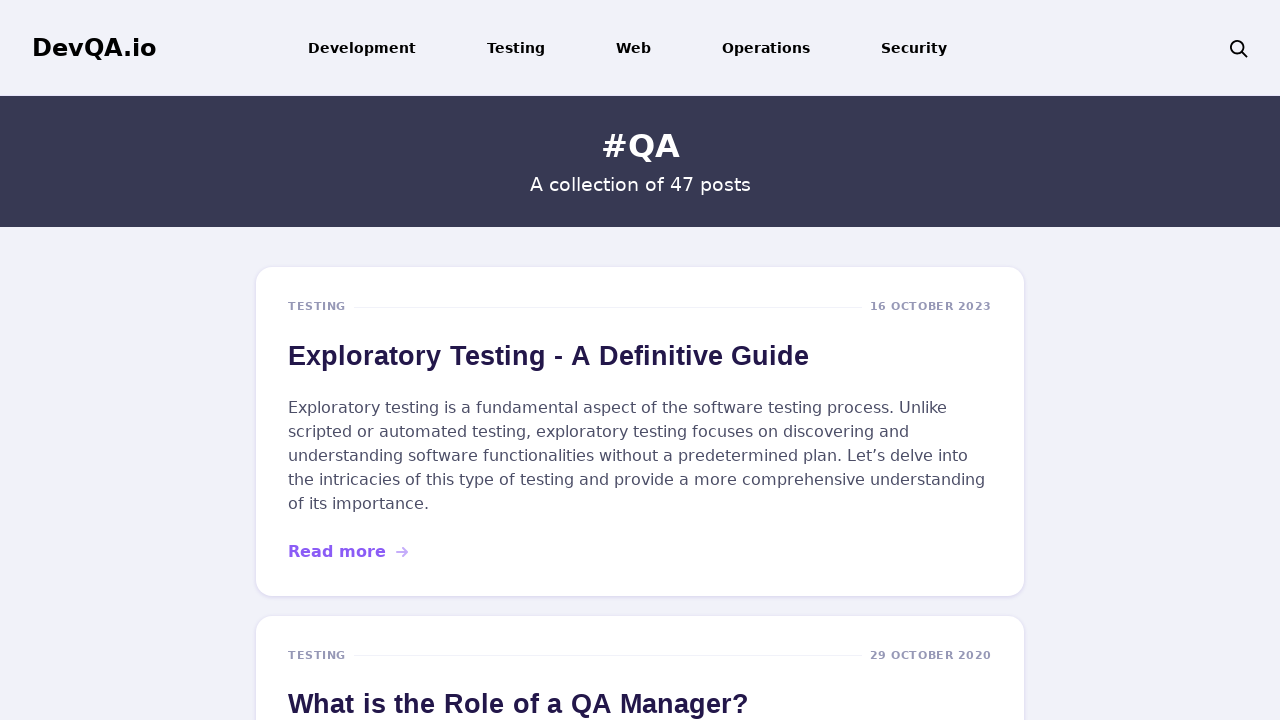

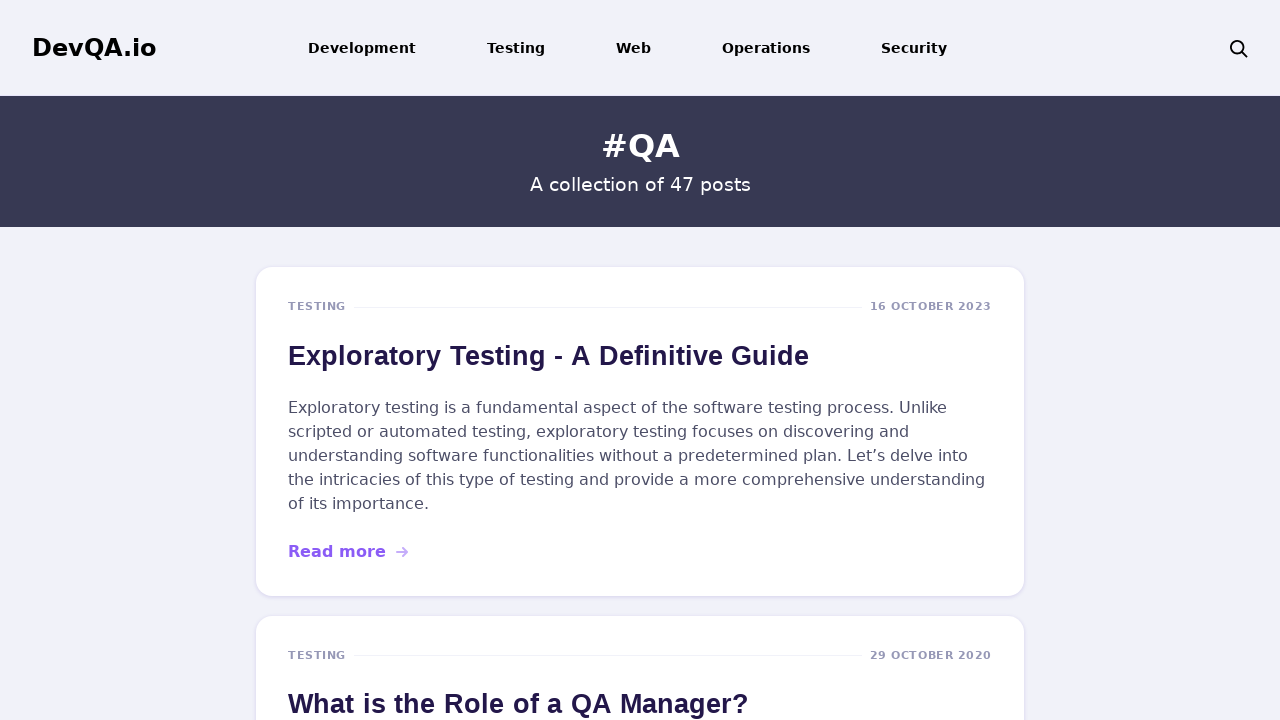